Tests that the Large Modal dialog closes properly when clicking the close button, verifying the modal disappears.

Starting URL: https://demoqa.com/modal-dialogs

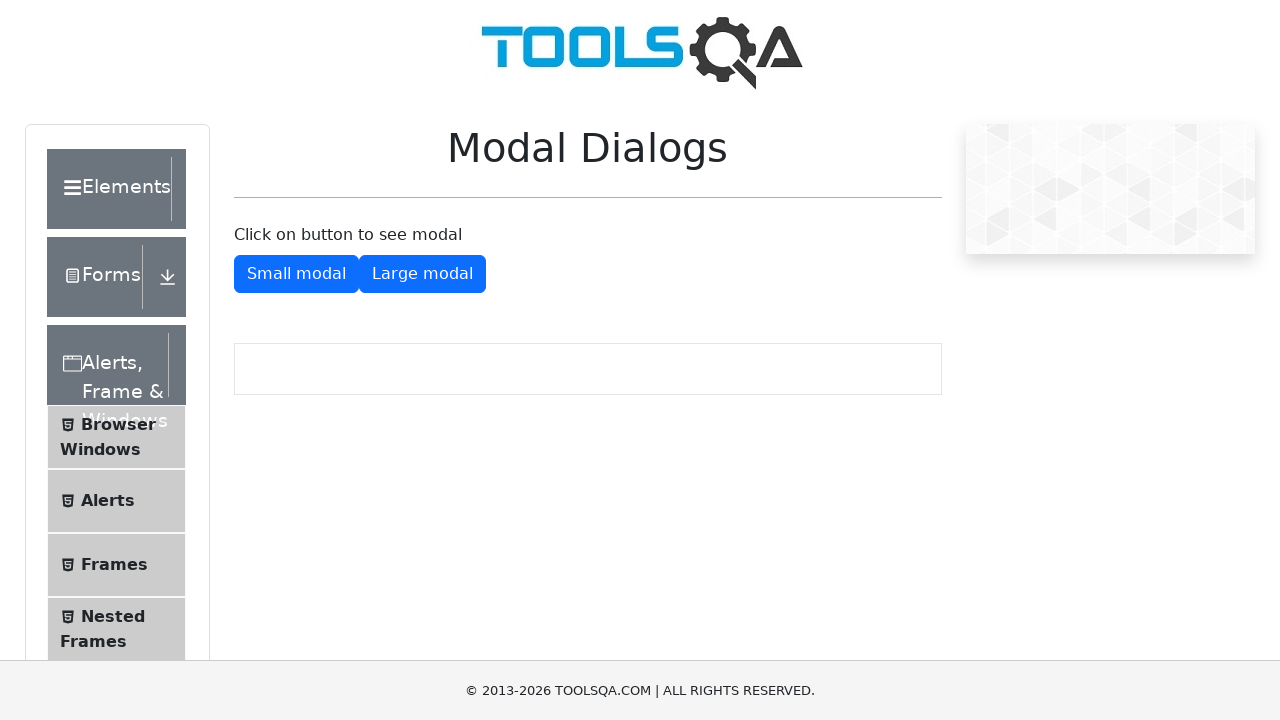

Large Modal button became visible
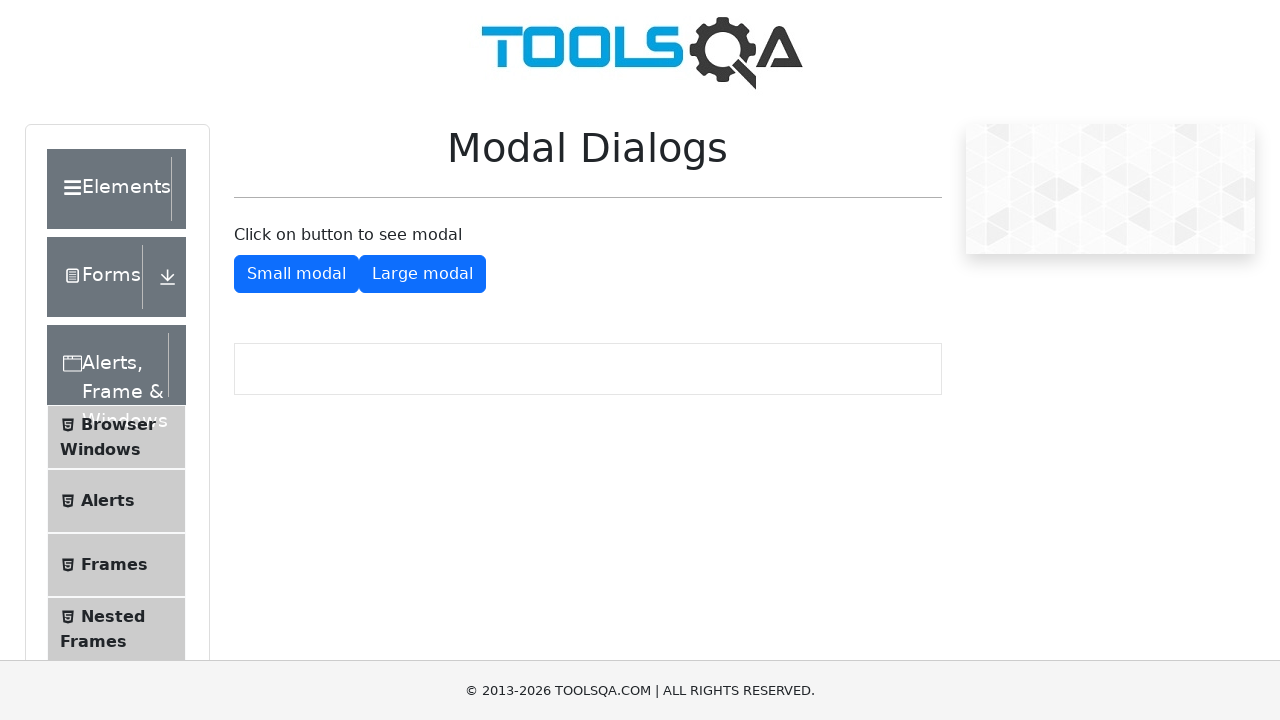

Clicked Large Modal button to open the modal dialog at (422, 274) on #showLargeModal
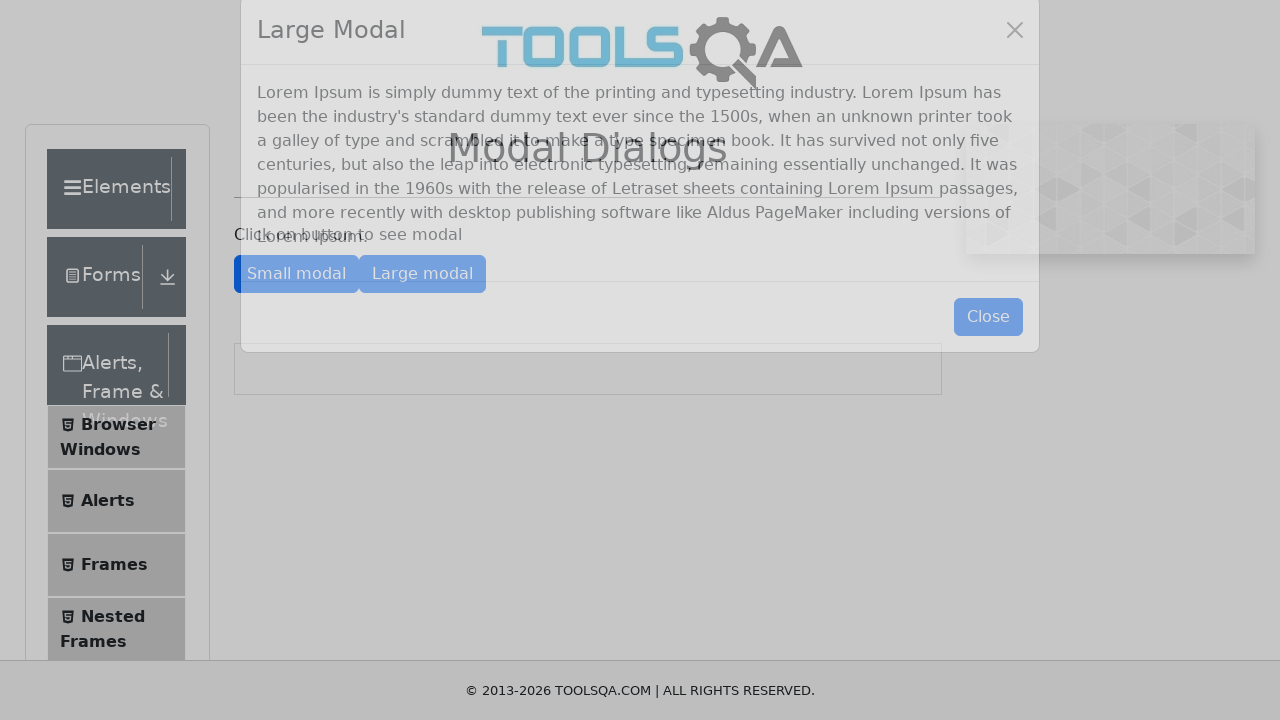

Large Modal dialog appeared on screen
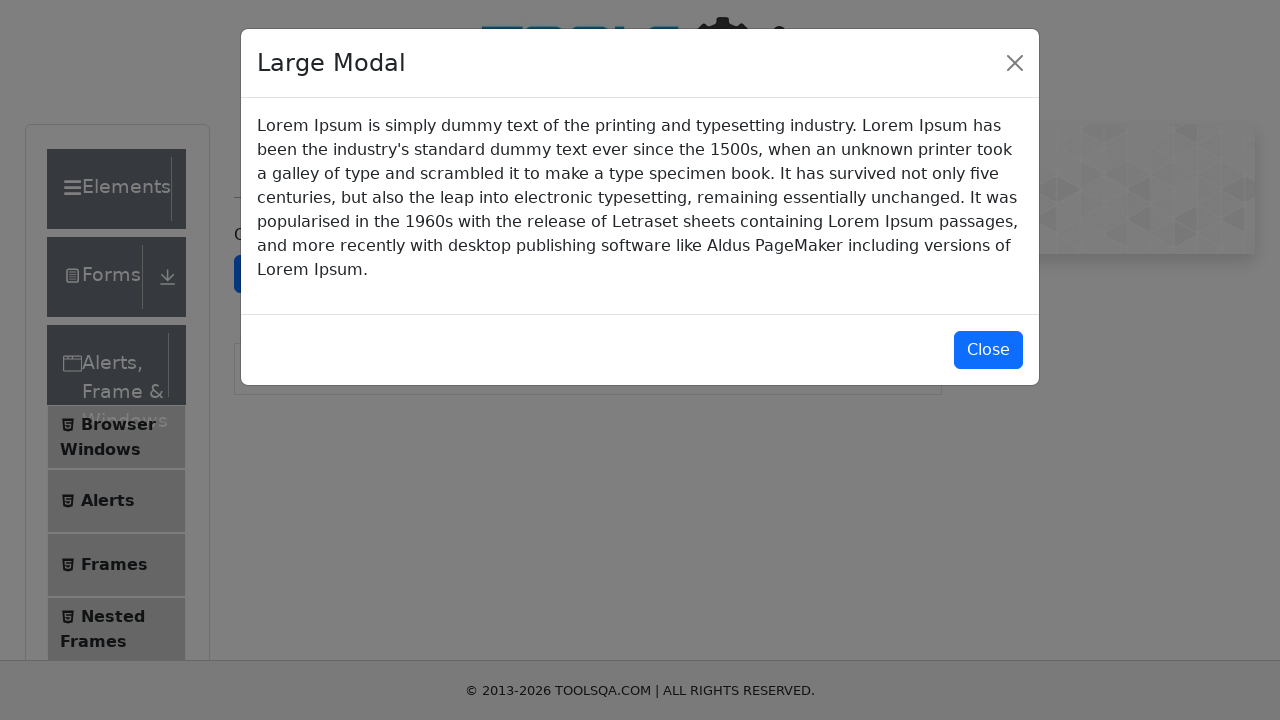

Clicked close button on Large Modal dialog at (988, 350) on #closeLargeModal
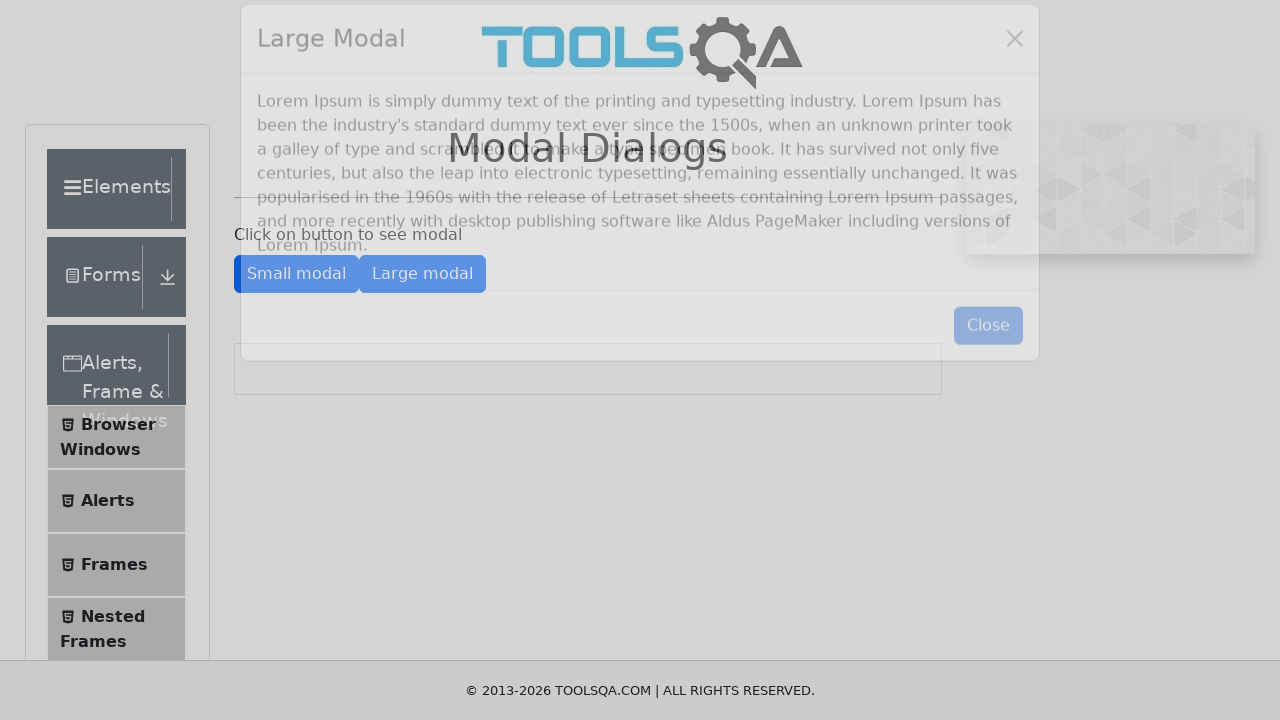

Large Modal dialog closed successfully and is no longer visible
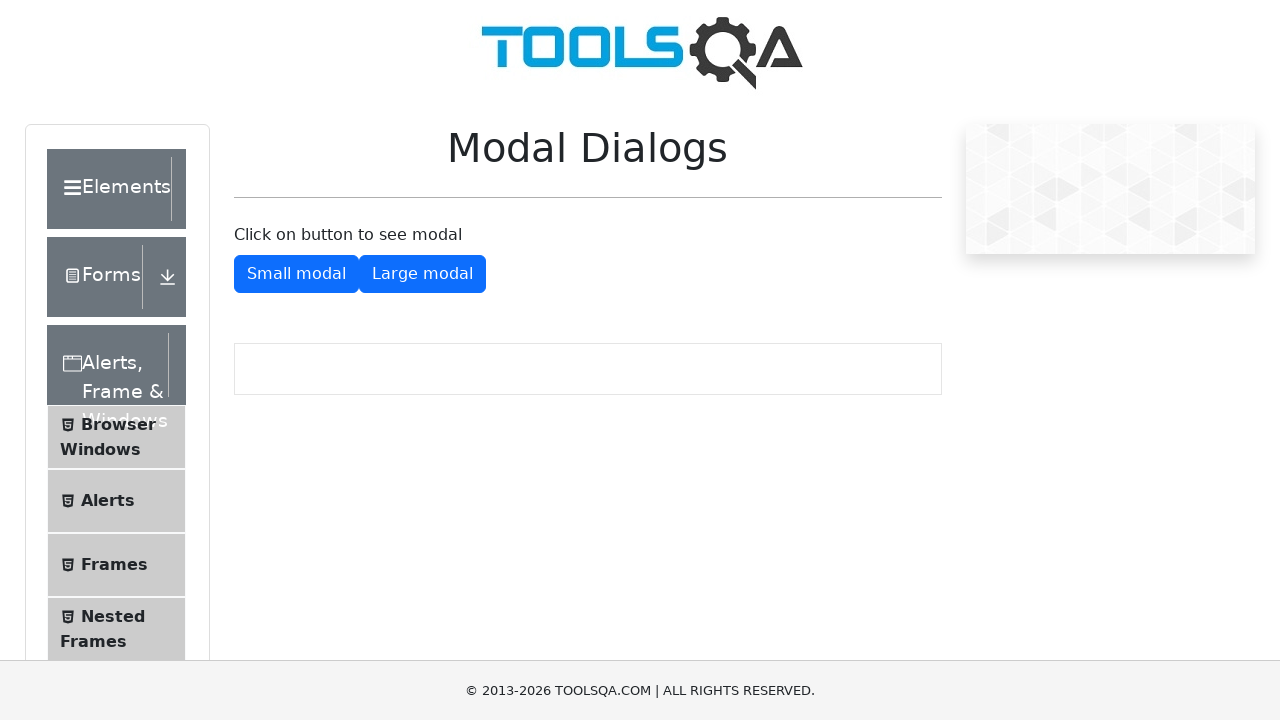

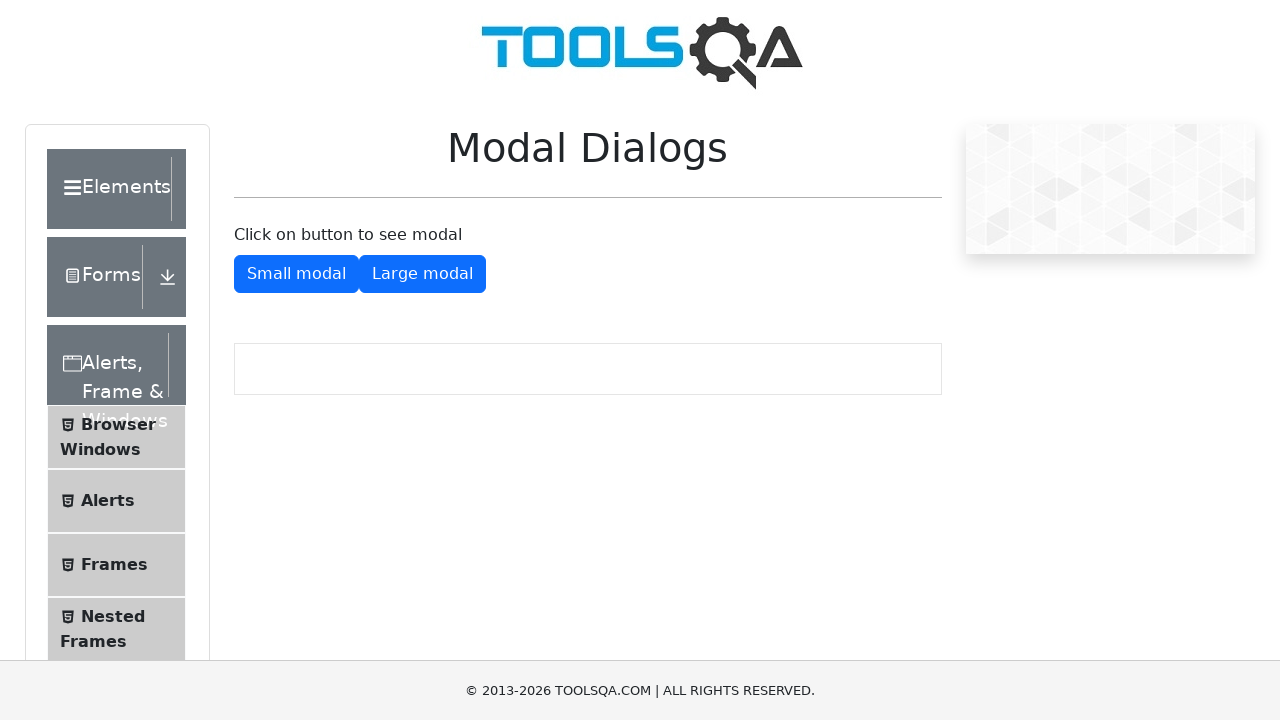